Tests jQuery UI selectable widget by performing a click-and-drag selection from Item 1 to Item 5 within an iframe

Starting URL: https://jqueryui.com/selectable/

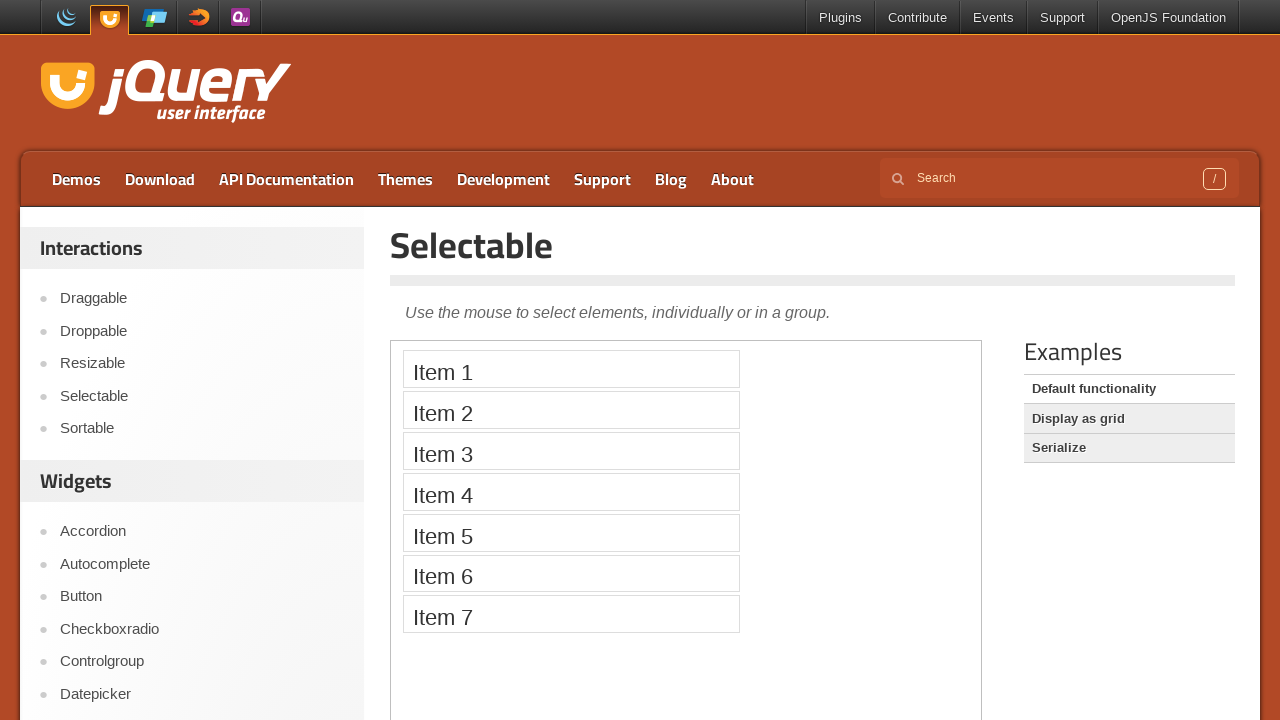

Navigated to jQuery UI selectable demo page
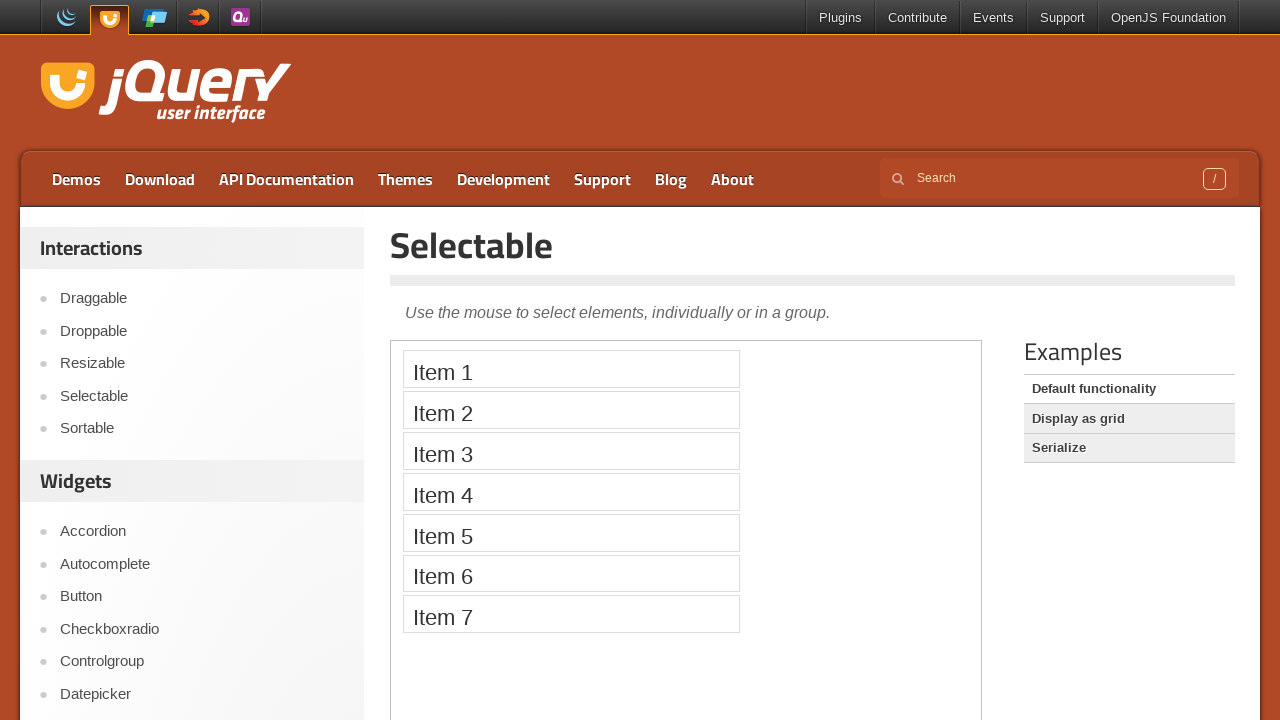

Located the iframe containing the selectable widget
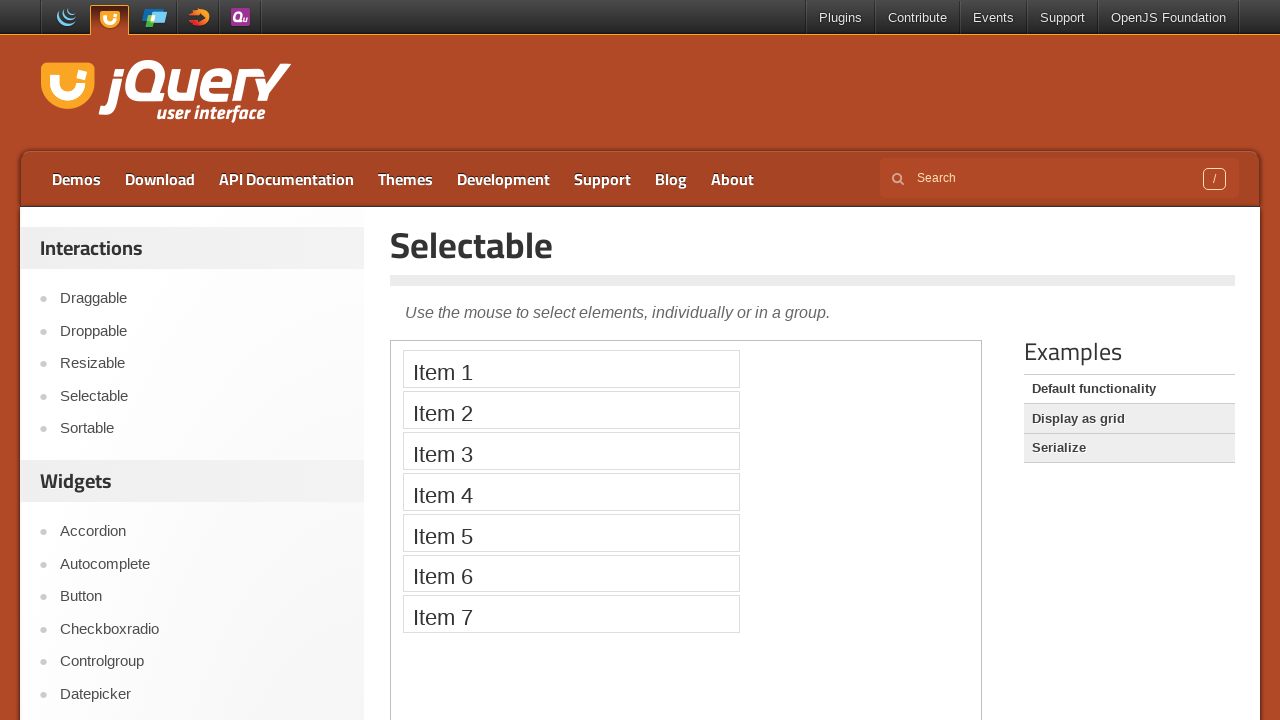

Located Item 1 element in the selectable list
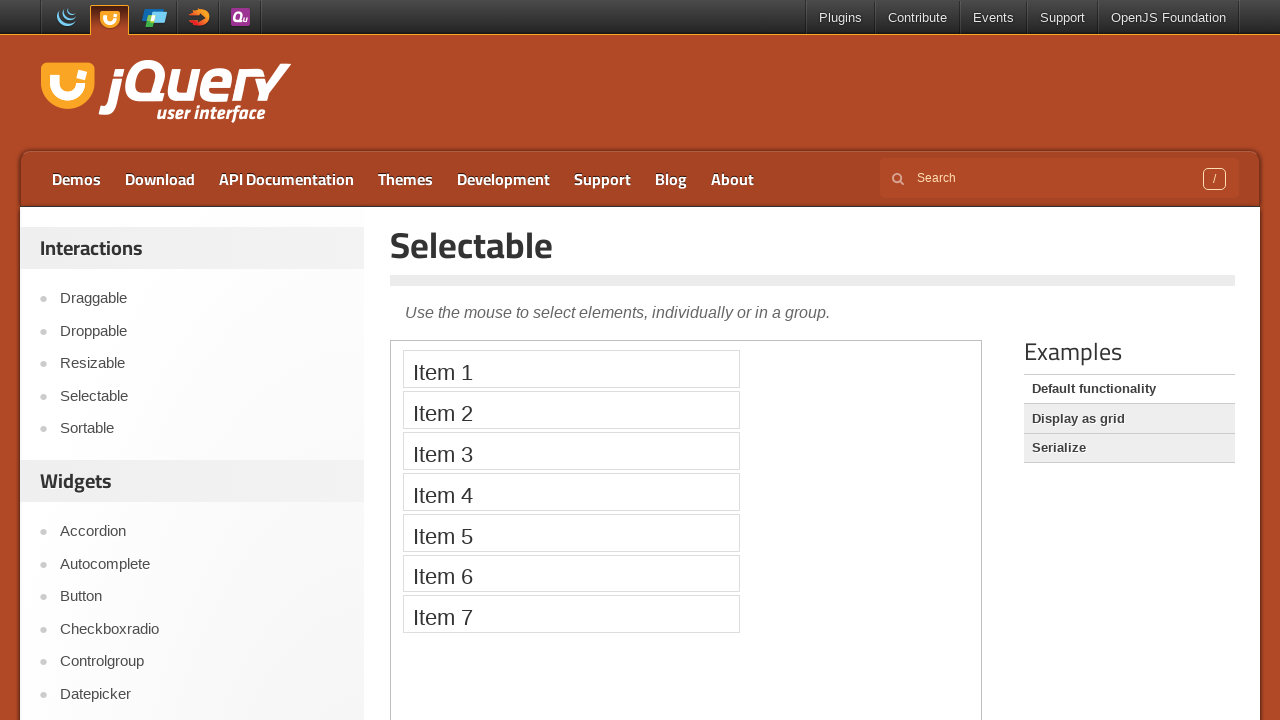

Located Item 5 element in the selectable list
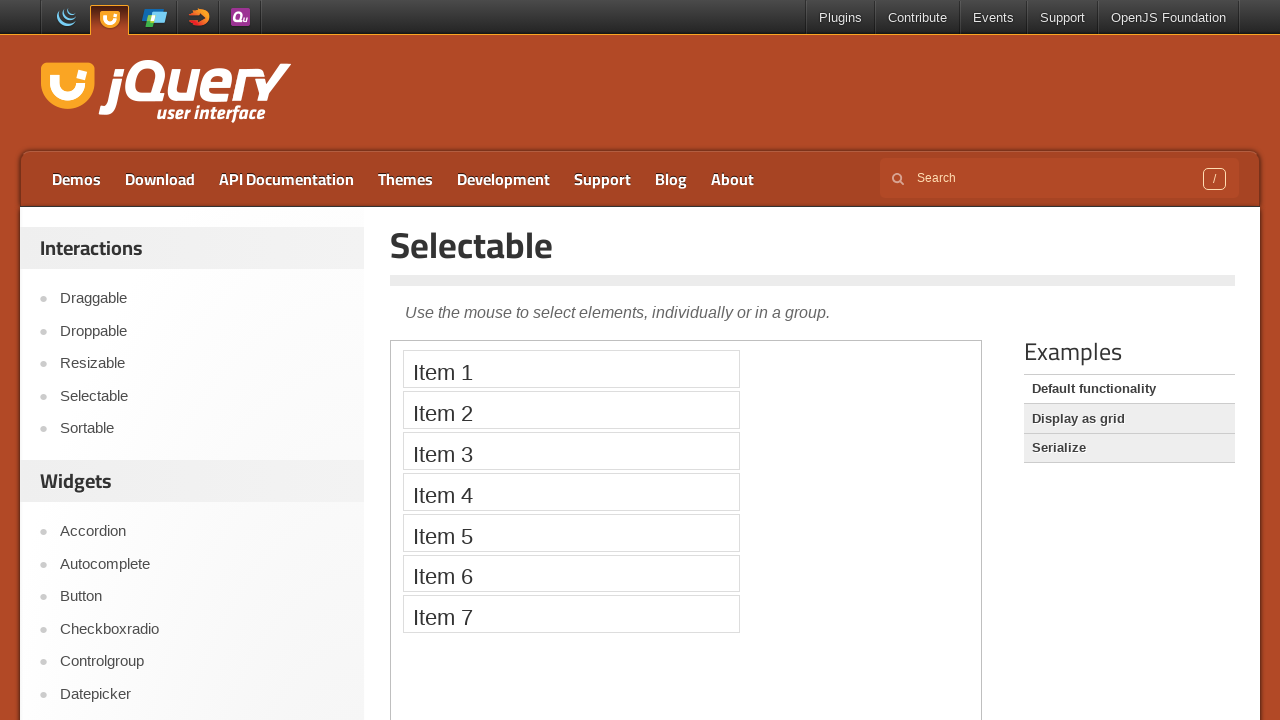

Hovered over Item 1 to start selection at (571, 369) on iframe >> nth=0 >> internal:control=enter-frame >> li:text('Item 1')
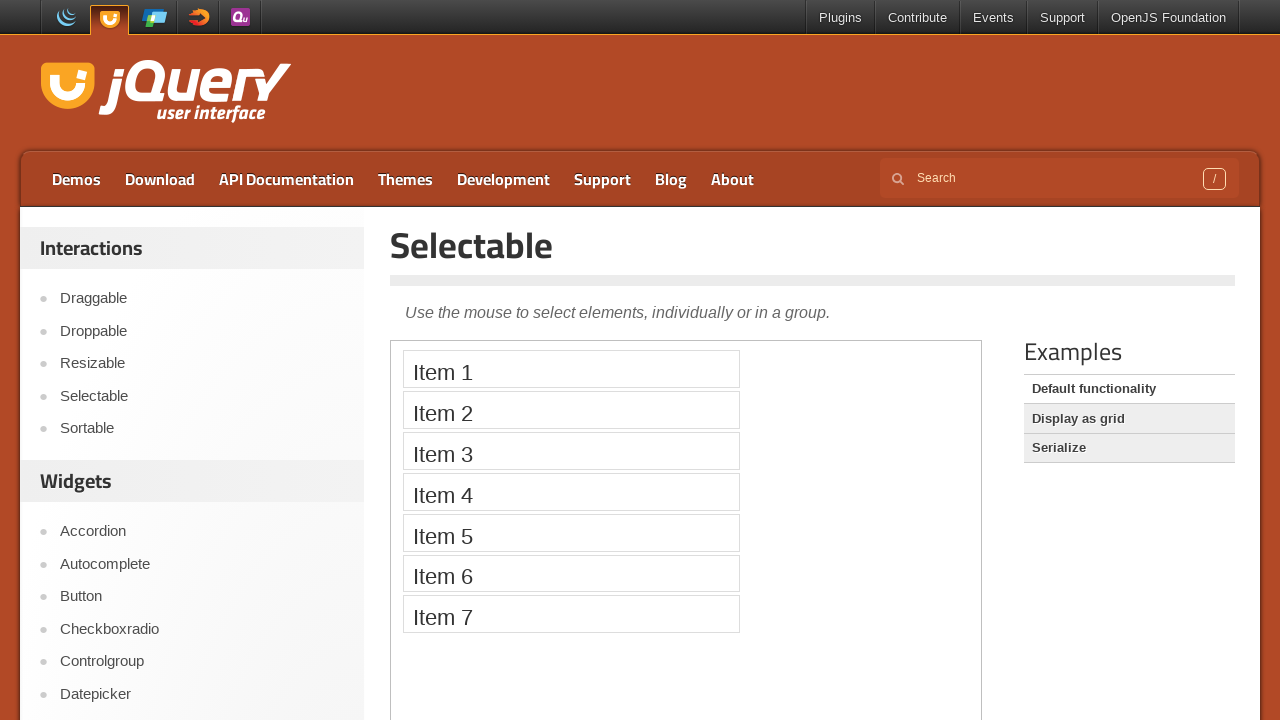

Pressed mouse button down on Item 1 at (571, 369)
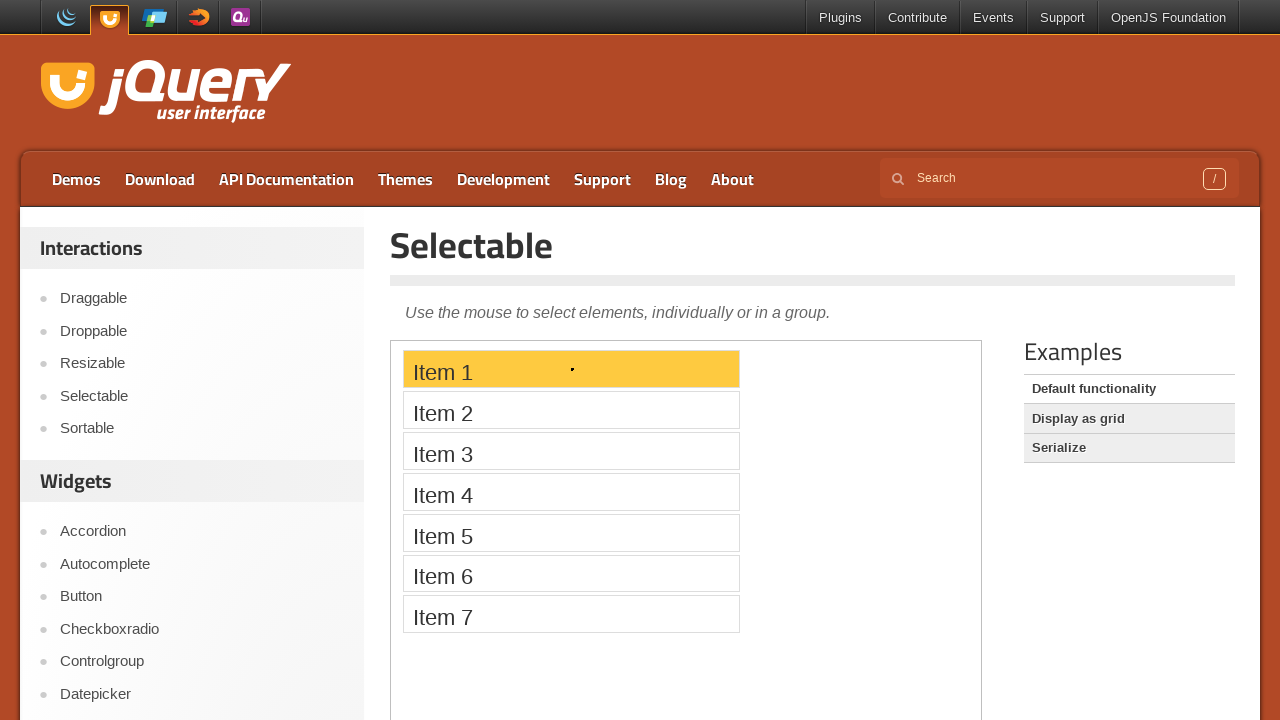

Dragged to Item 5 while holding mouse button at (571, 532) on iframe >> nth=0 >> internal:control=enter-frame >> li:text('Item 5')
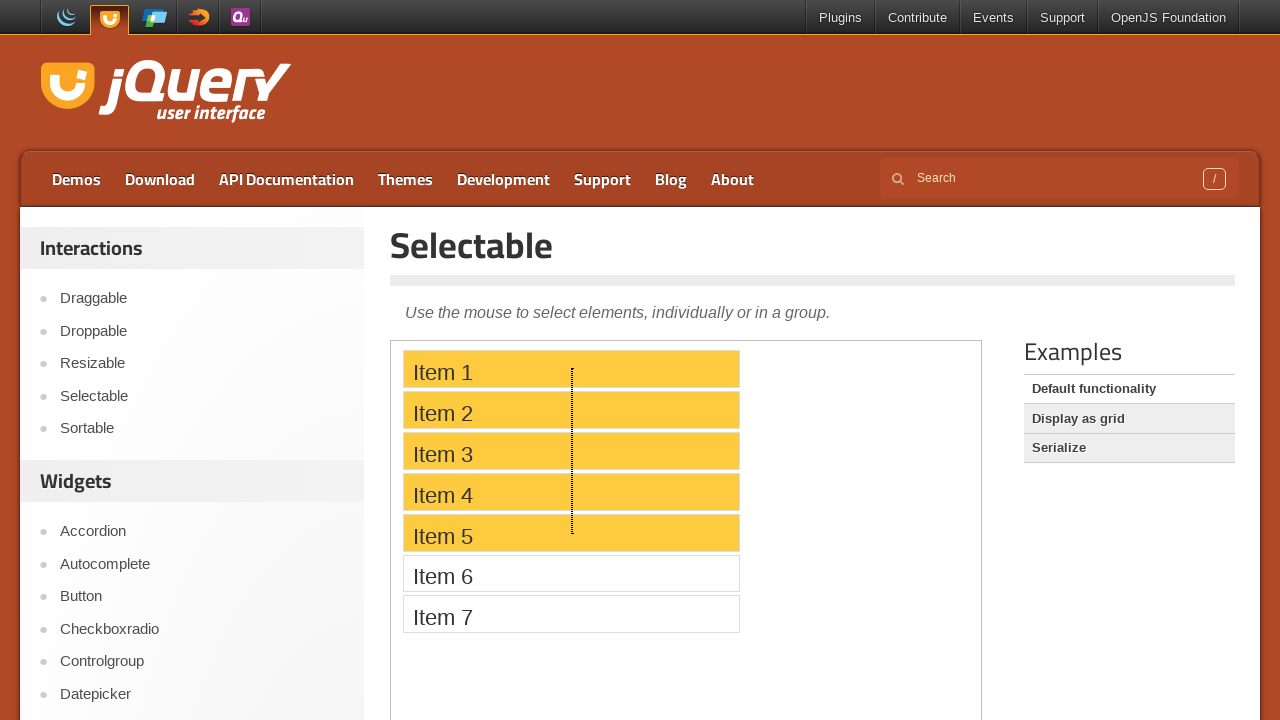

Released mouse button to complete click-and-drag selection from Item 1 to Item 5 at (571, 532)
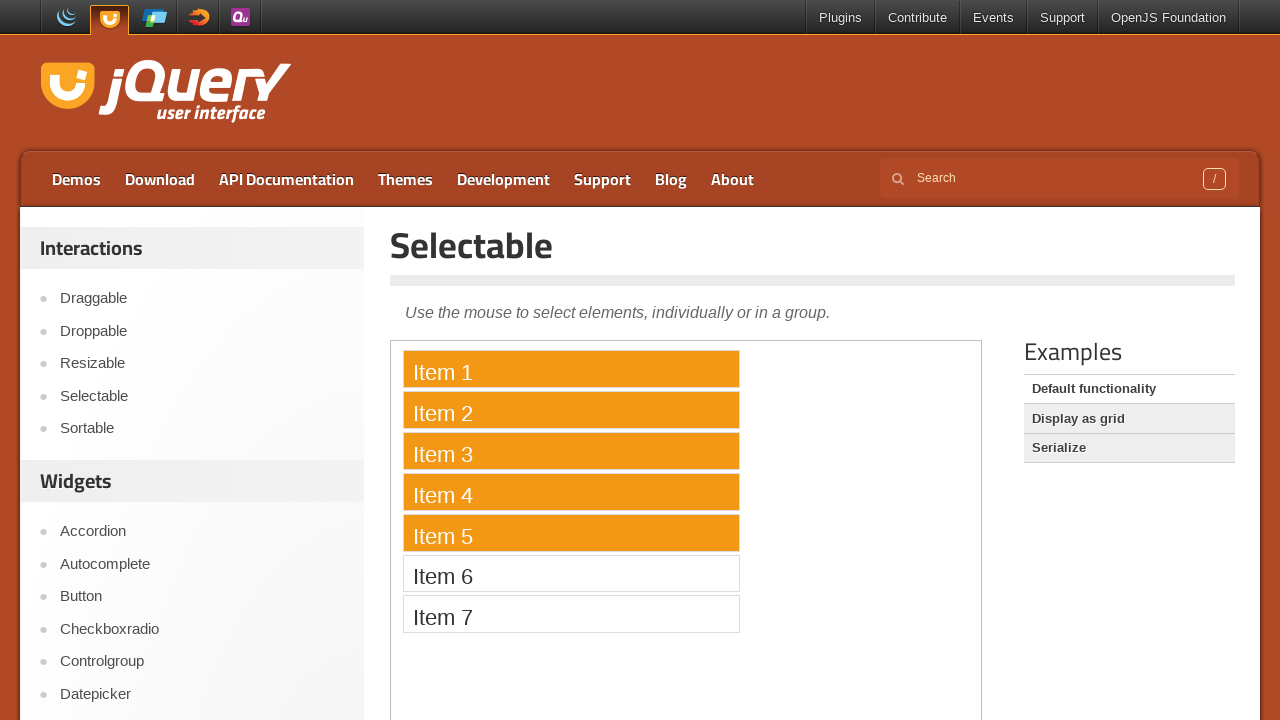

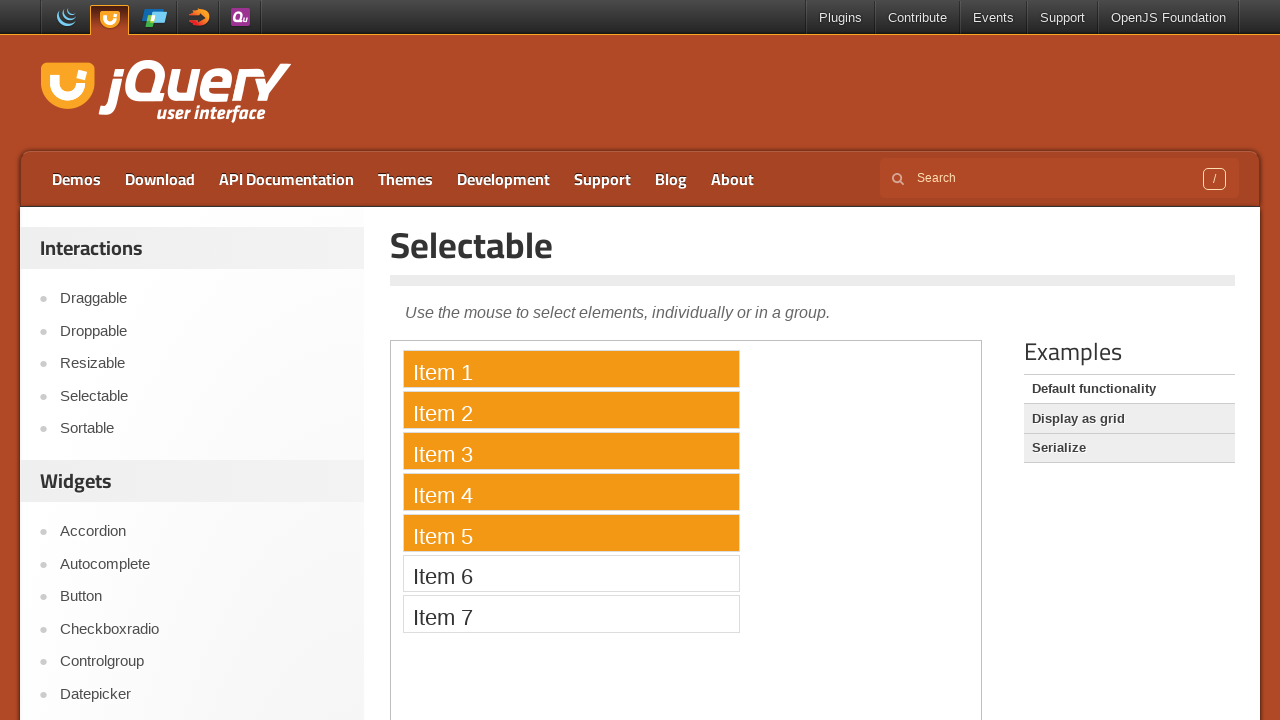